Tests right-click (context click) functionality on a button element on the DemoQA buttons page

Starting URL: https://demoqa.com/buttons

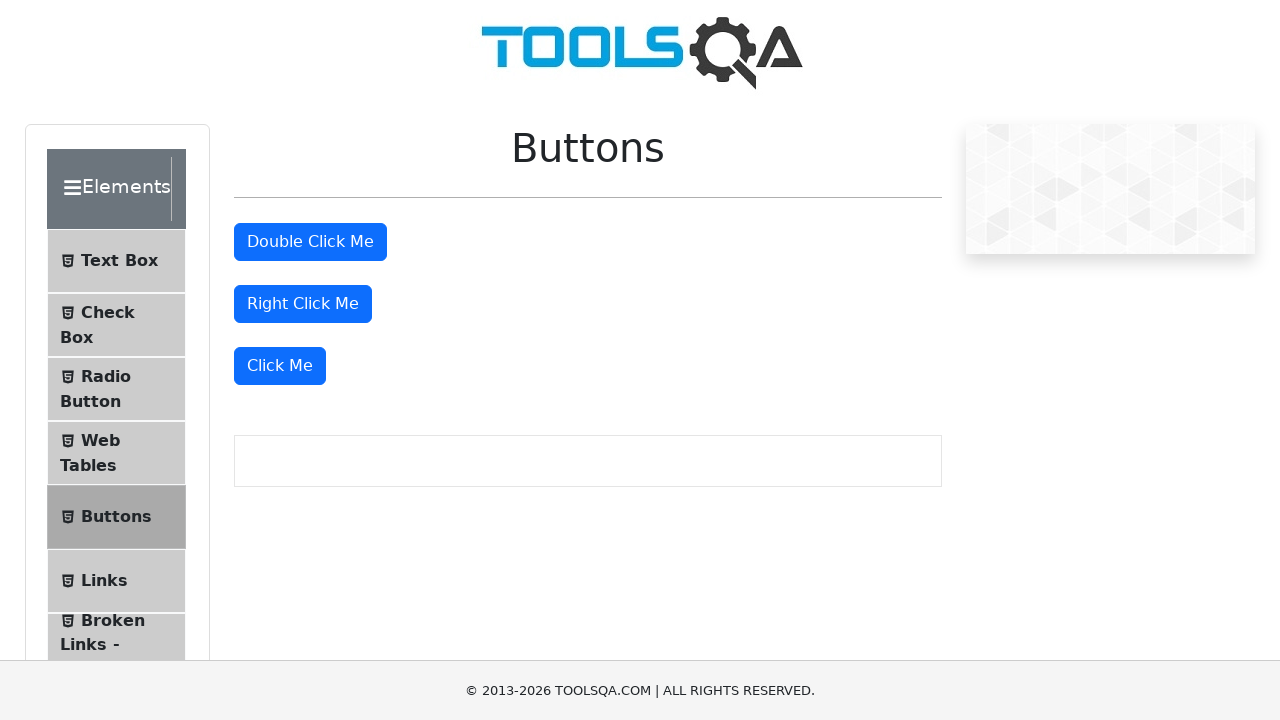

Right-click button element is visible on DemoQA buttons page
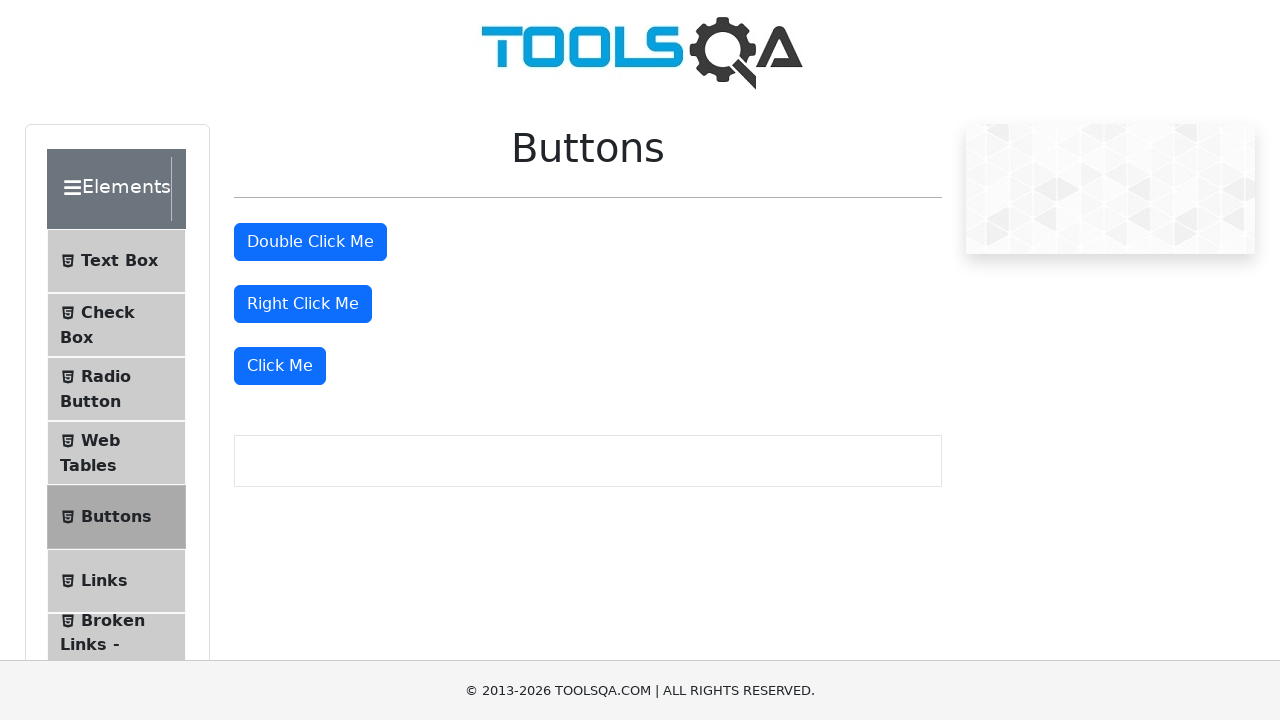

Performed right-click on the right-click button element at (303, 304) on //*[@id='rightClickBtn']
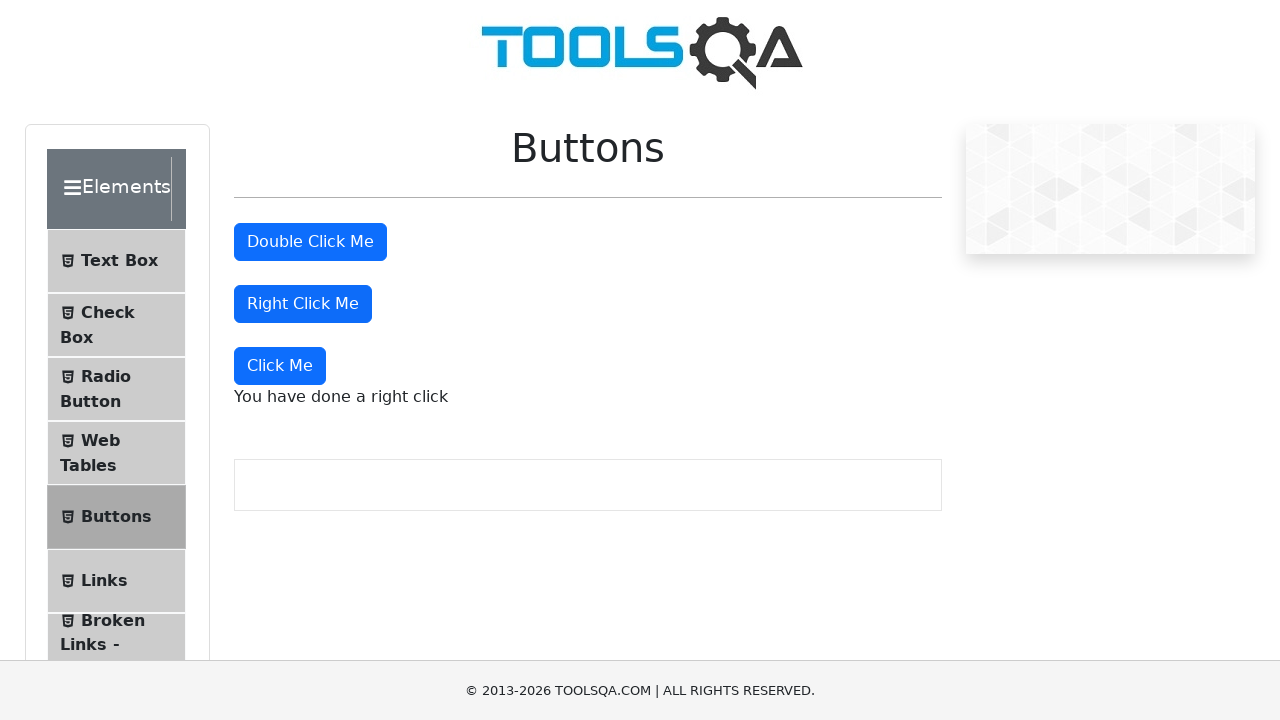

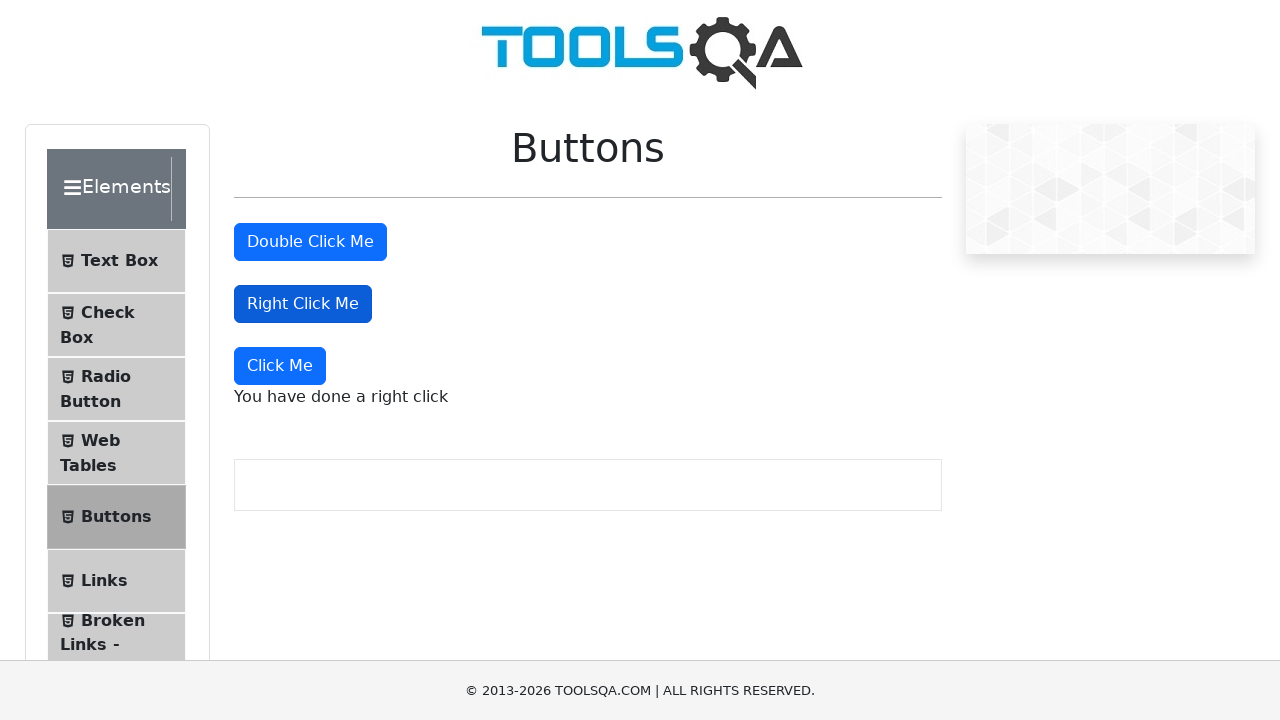